Tests filtering to display only active (incomplete) items

Starting URL: https://demo.playwright.dev/todomvc

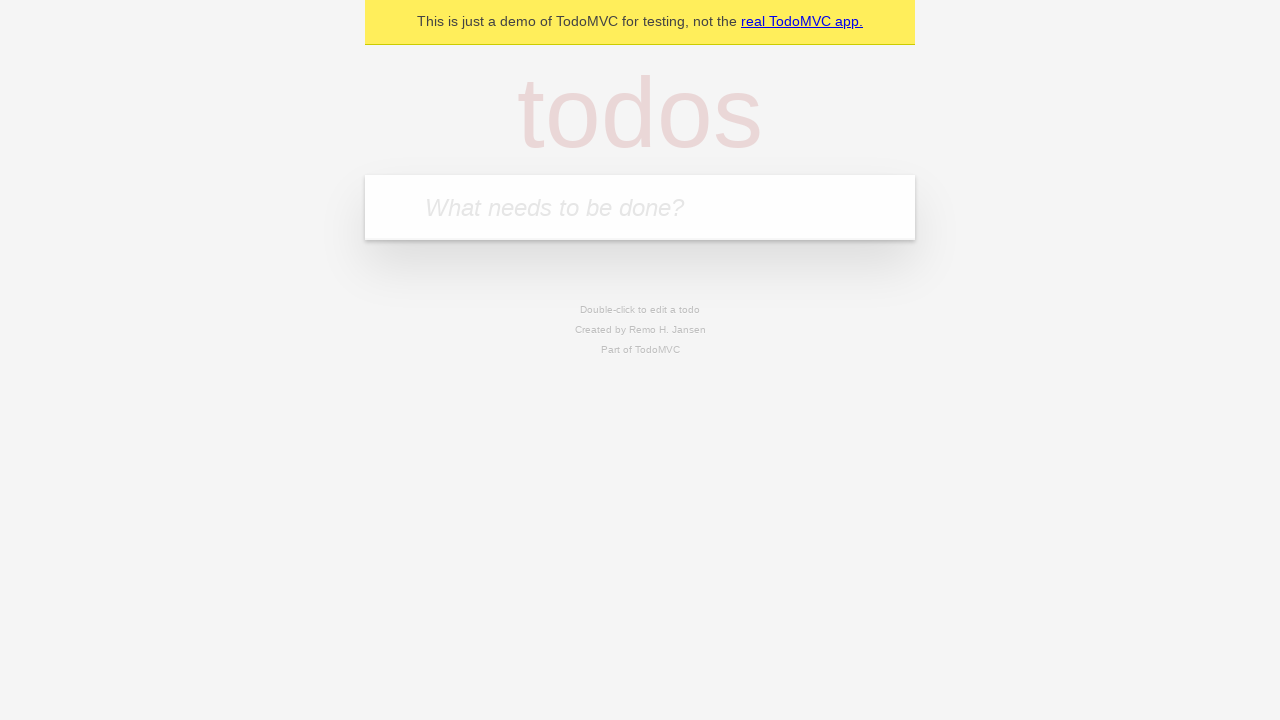

Filled todo input with 'buy some cheese' on .new-todo
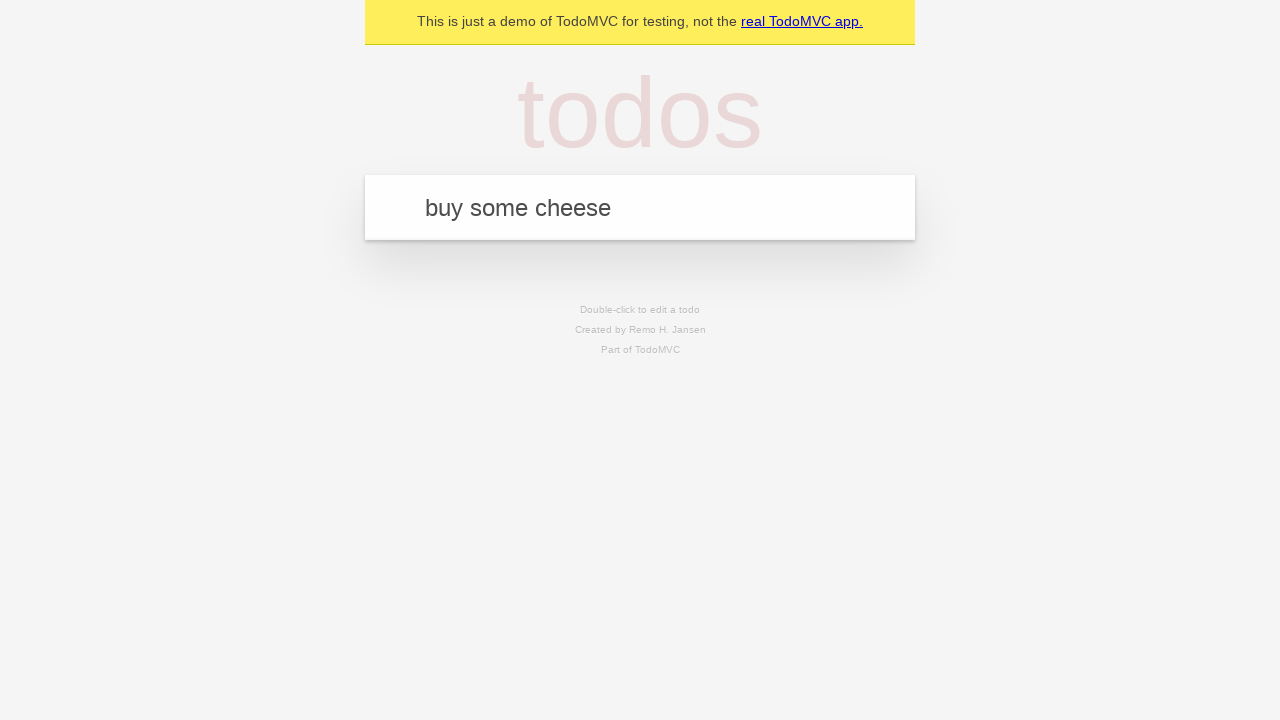

Pressed Enter to add first todo on .new-todo
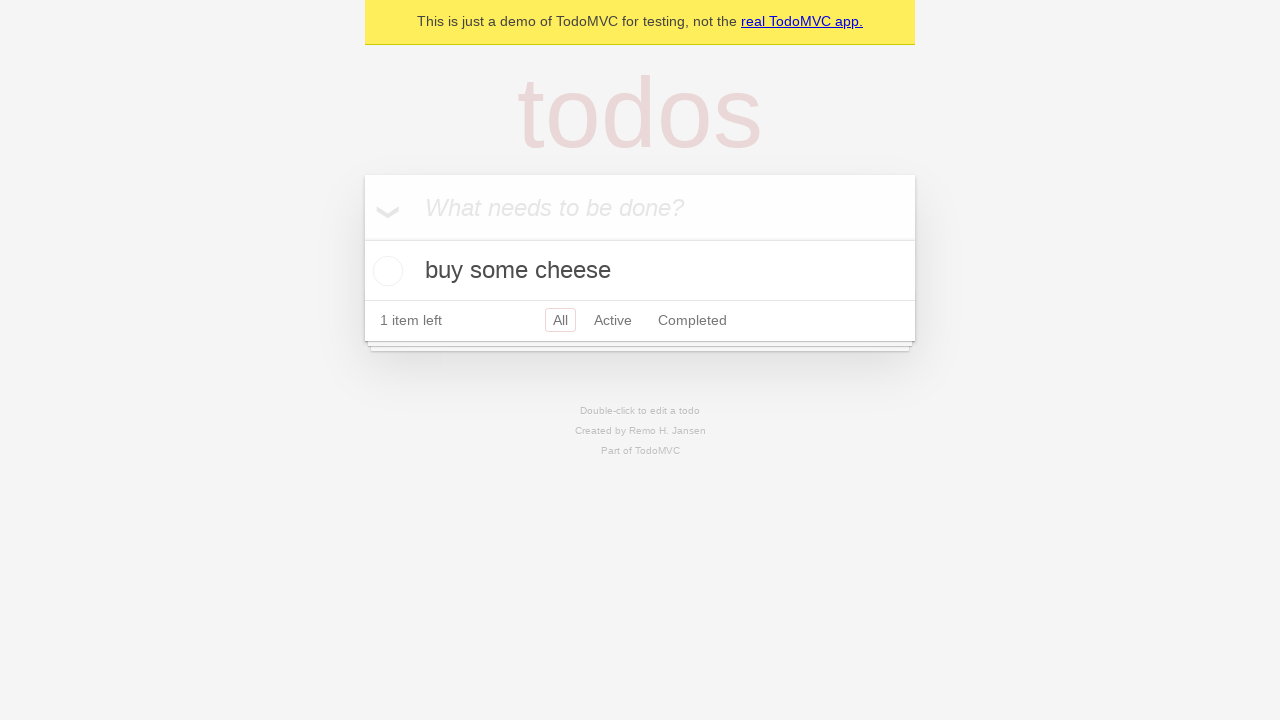

Filled todo input with 'feed the cat' on .new-todo
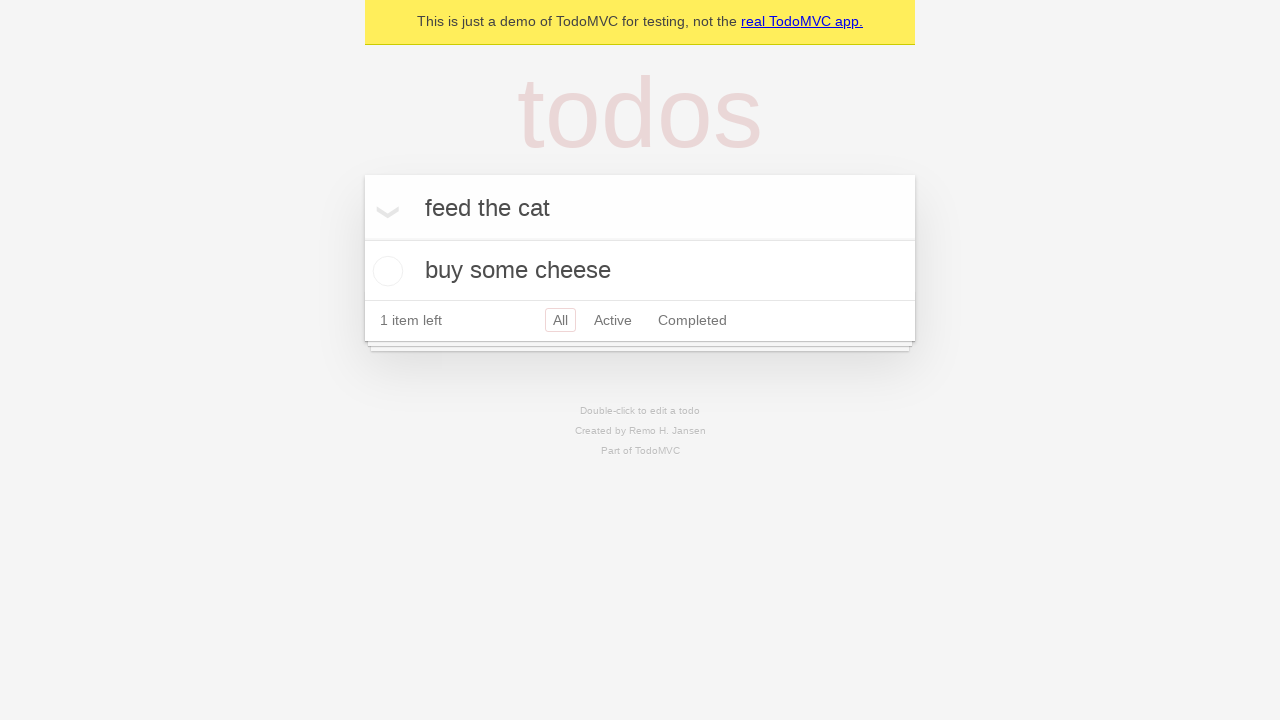

Pressed Enter to add second todo on .new-todo
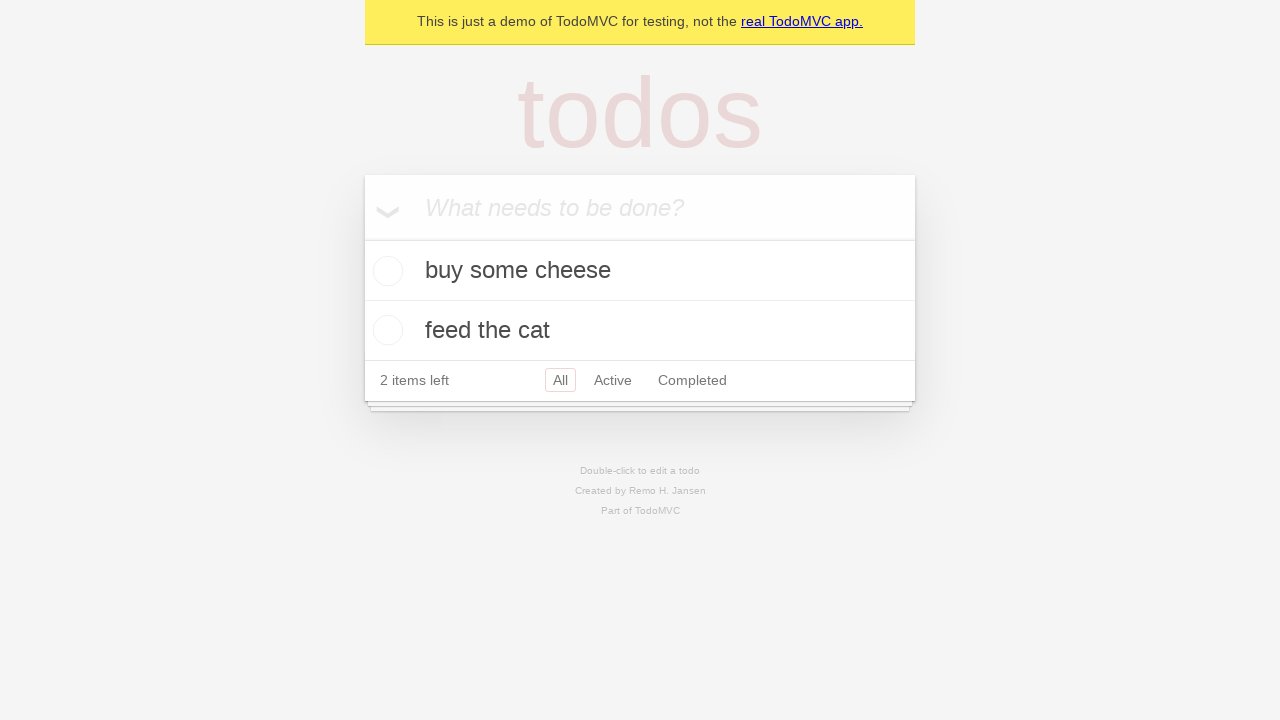

Filled todo input with 'book a doctors appointment' on .new-todo
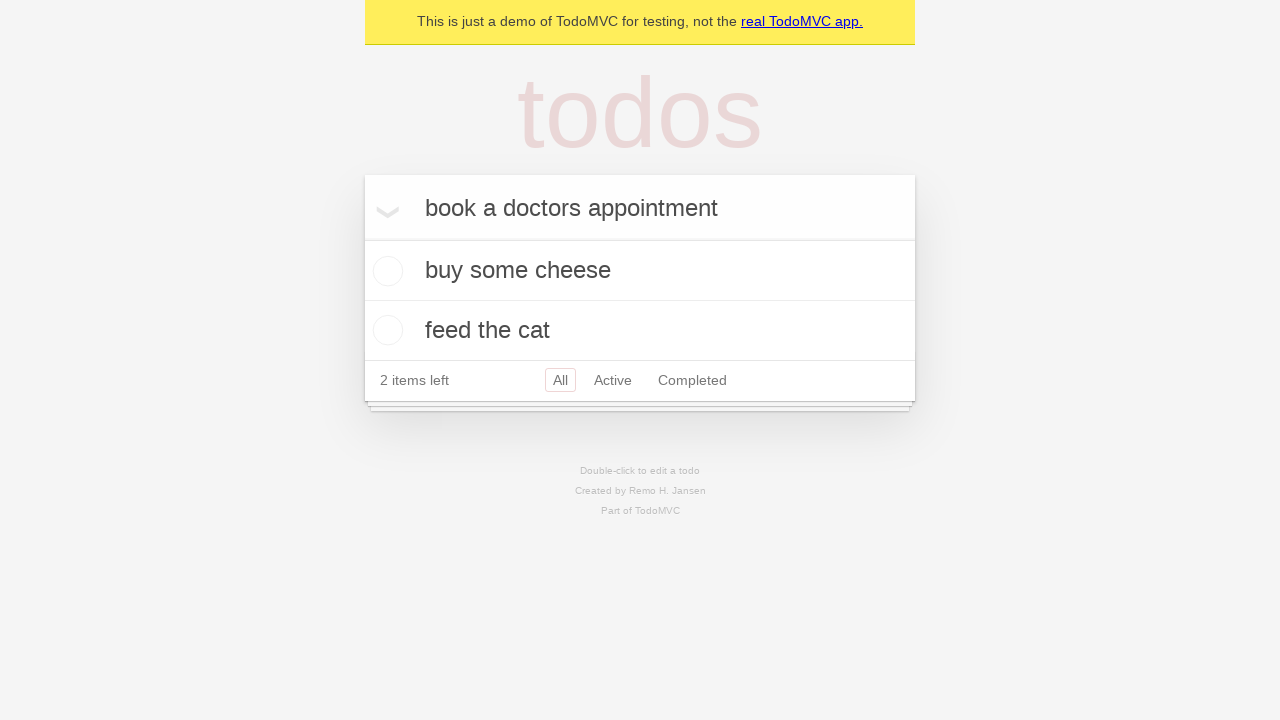

Pressed Enter to add third todo on .new-todo
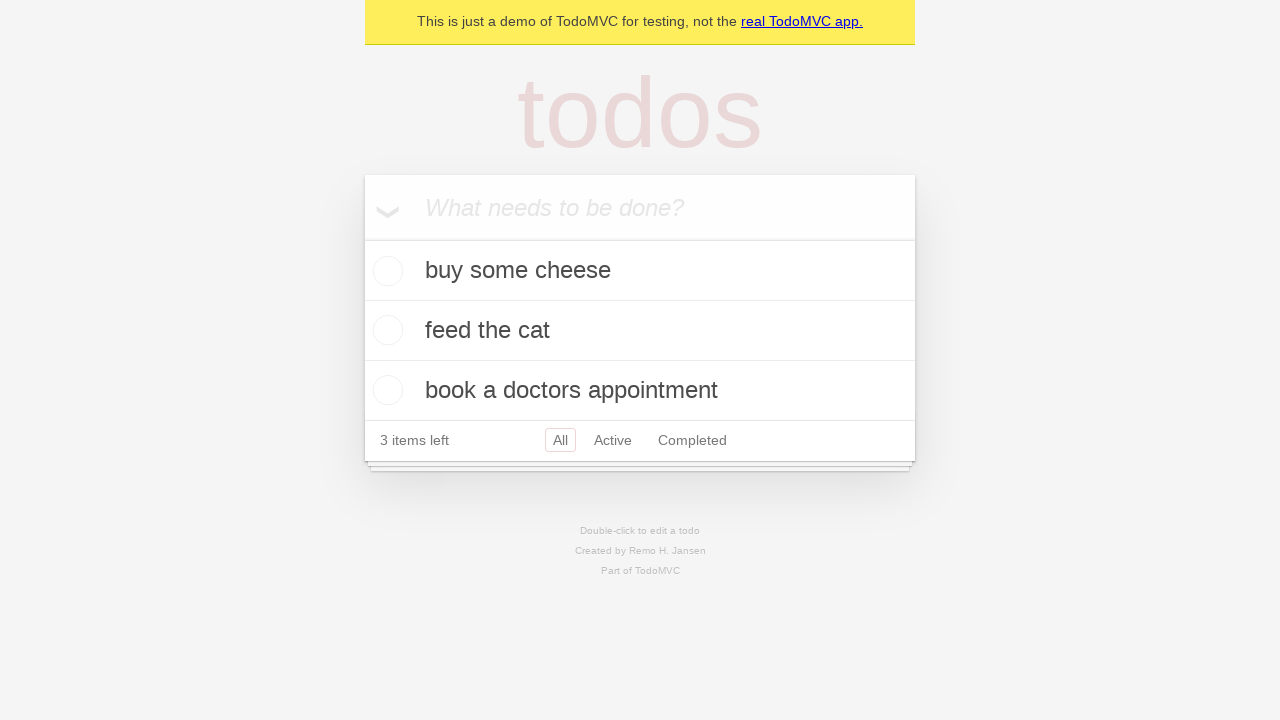

Checked second todo item to mark as complete at (385, 330) on .todo-list li .toggle >> nth=1
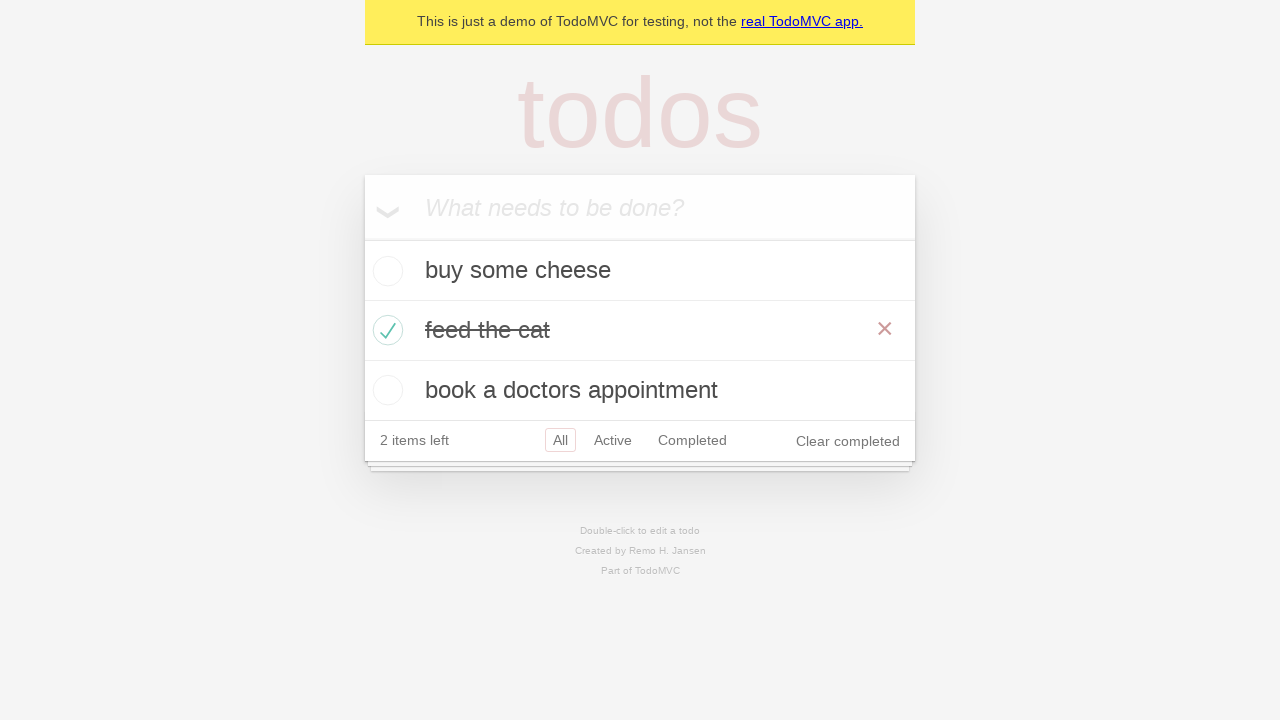

Clicked Active filter to display only incomplete items at (613, 440) on .filters >> text=Active
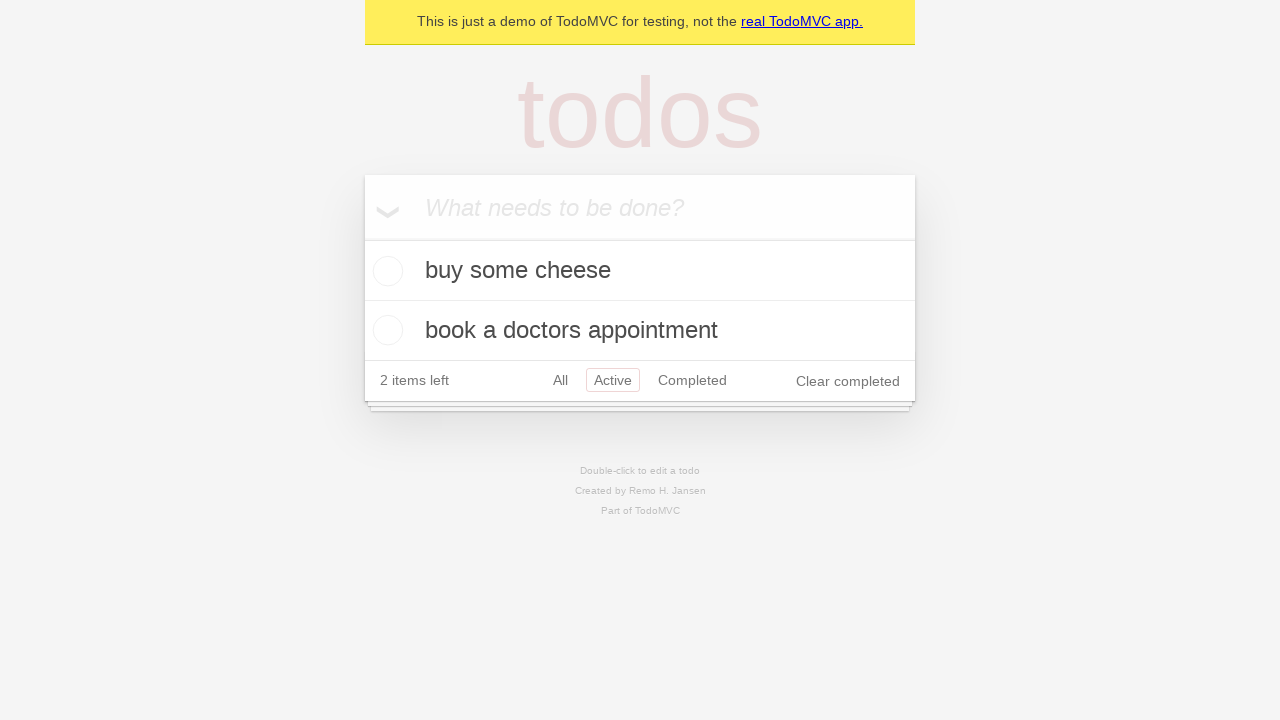

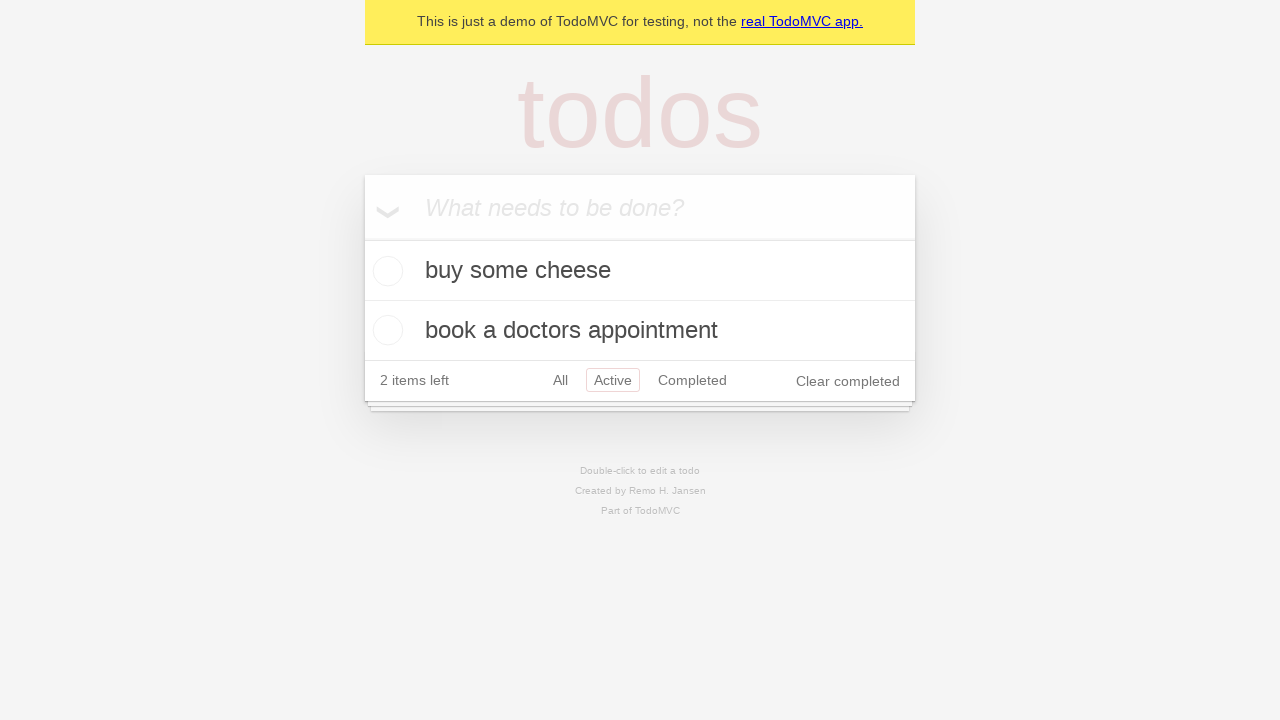